Tests fluent wait functionality by waiting for a JavaScript countdown timer to reach zero (ending with "00").

Starting URL: https://automationfc.github.io/fluent-wait/

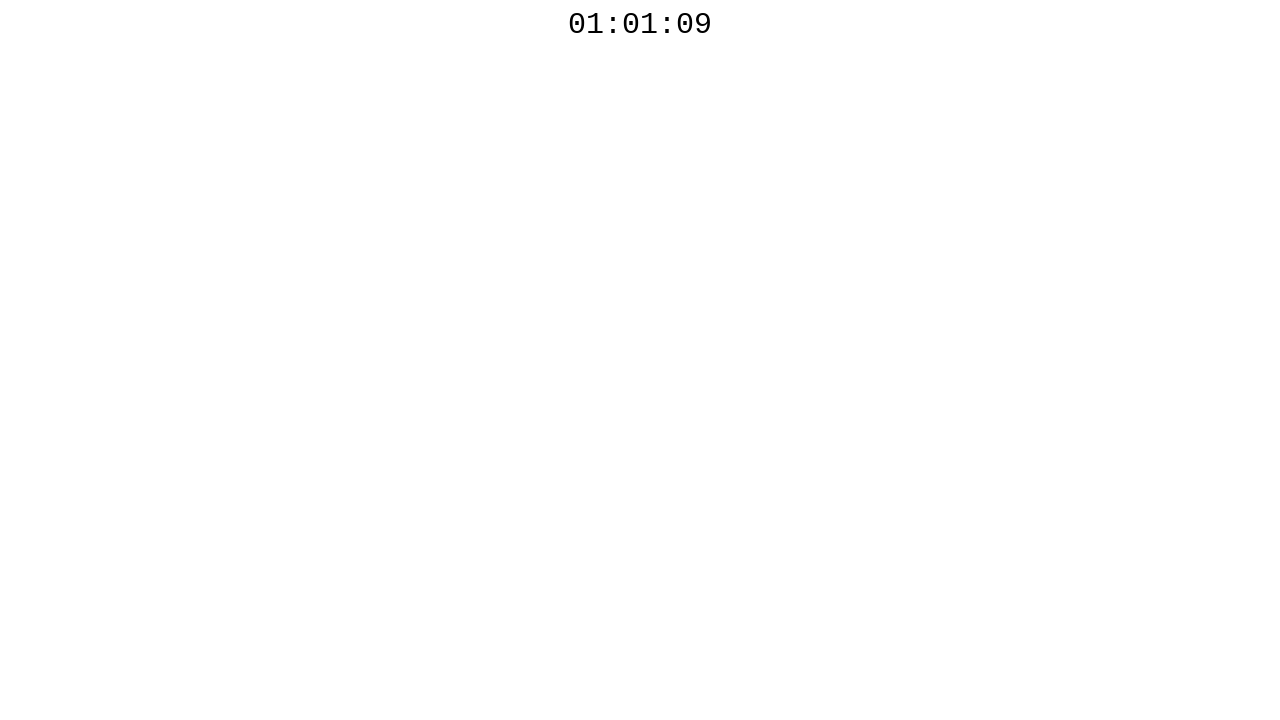

Countdown timer element became visible
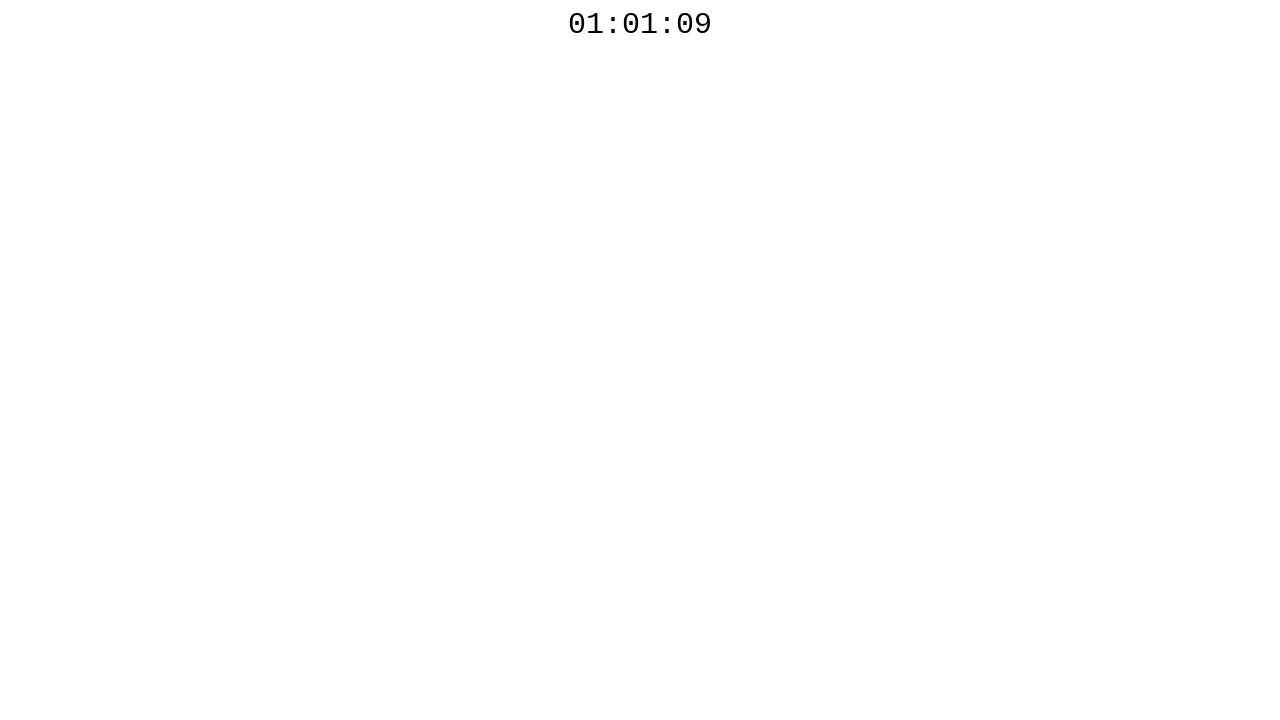

Countdown timer reached 00
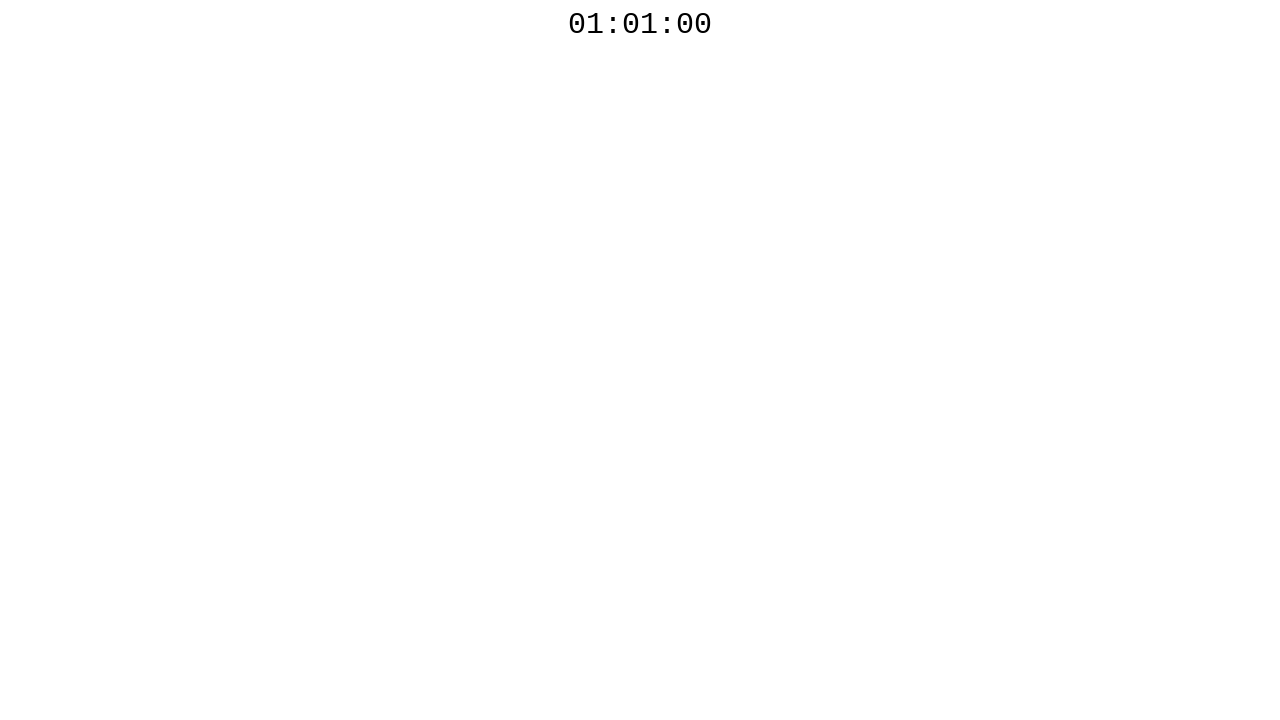

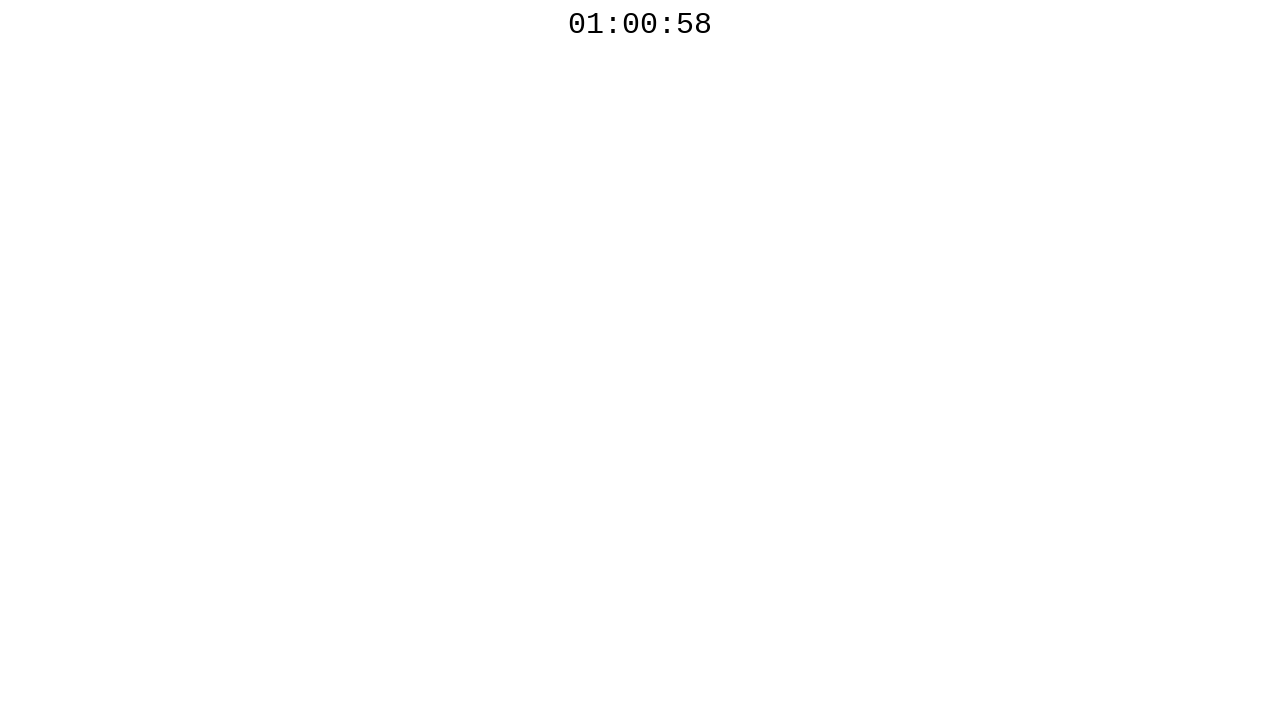